Tests a practice form by checking a checkbox, selecting radio button and dropdown options, filling a password field, submitting the form, then navigating to the shop page and adding a product to cart.

Starting URL: https://rahulshettyacademy.com/angularpractice/

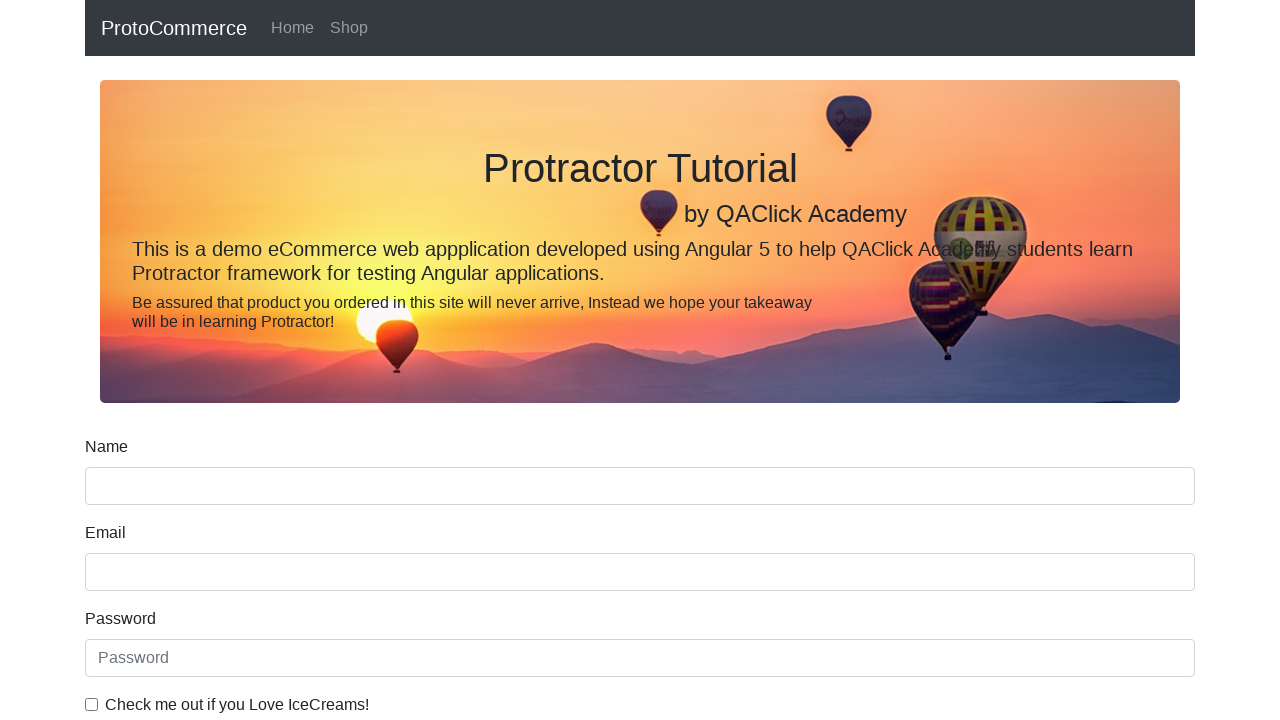

Checked ice cream preference checkbox at (92, 704) on internal:label="Check me out if you Love IceCreams!"i
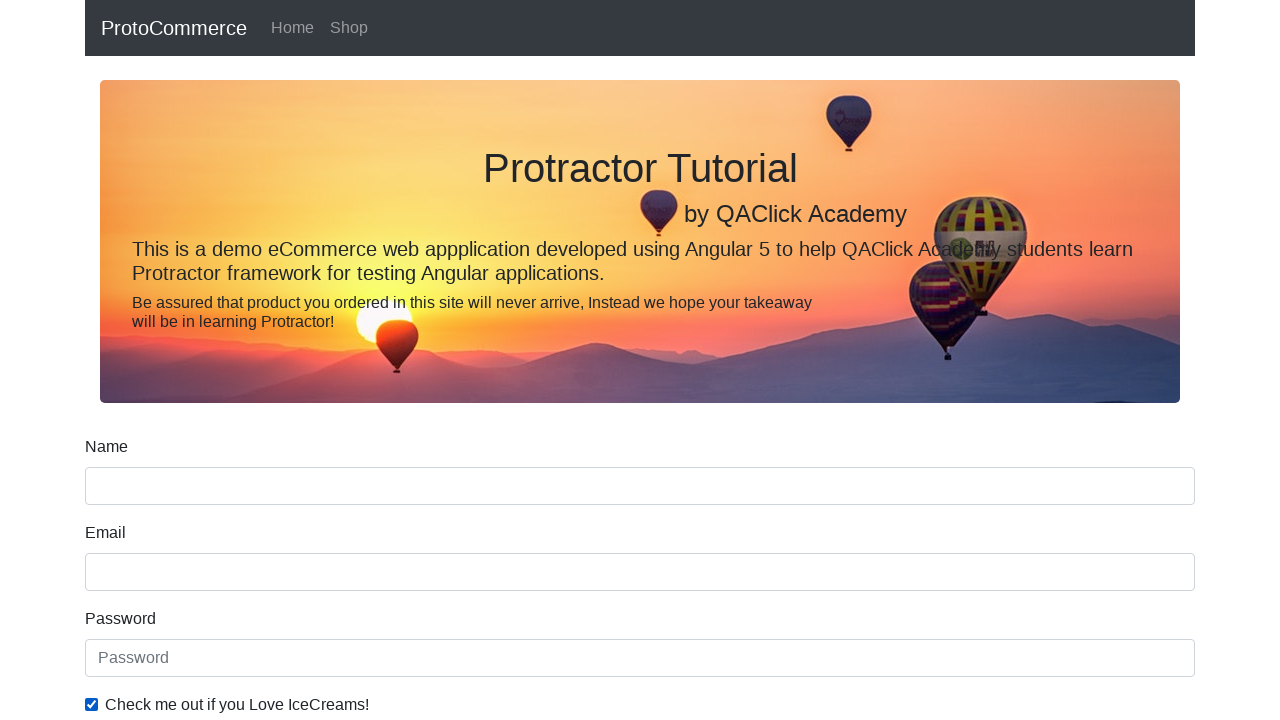

Selected 'Employed' radio button at (326, 360) on internal:label="Employed"i
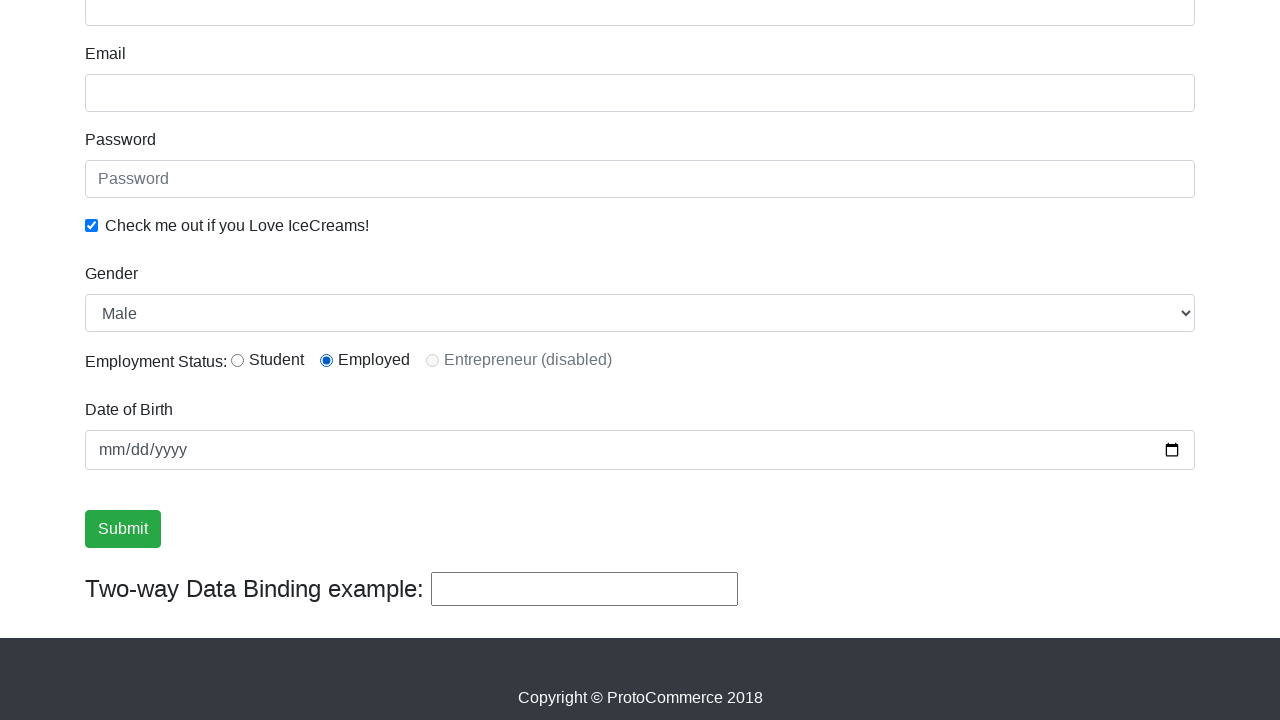

Selected 'Female' from gender dropdown on internal:label="Gender"i
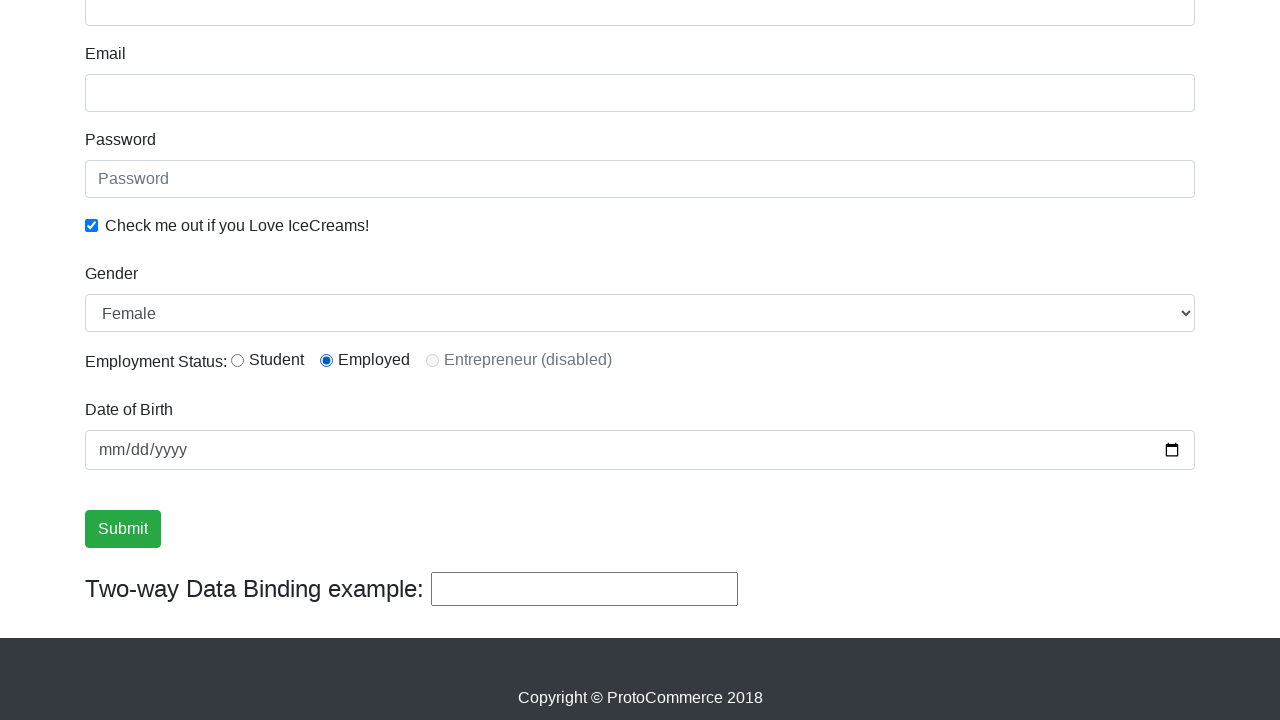

Filled password field with 'abc123' on internal:attr=[placeholder="Password"i]
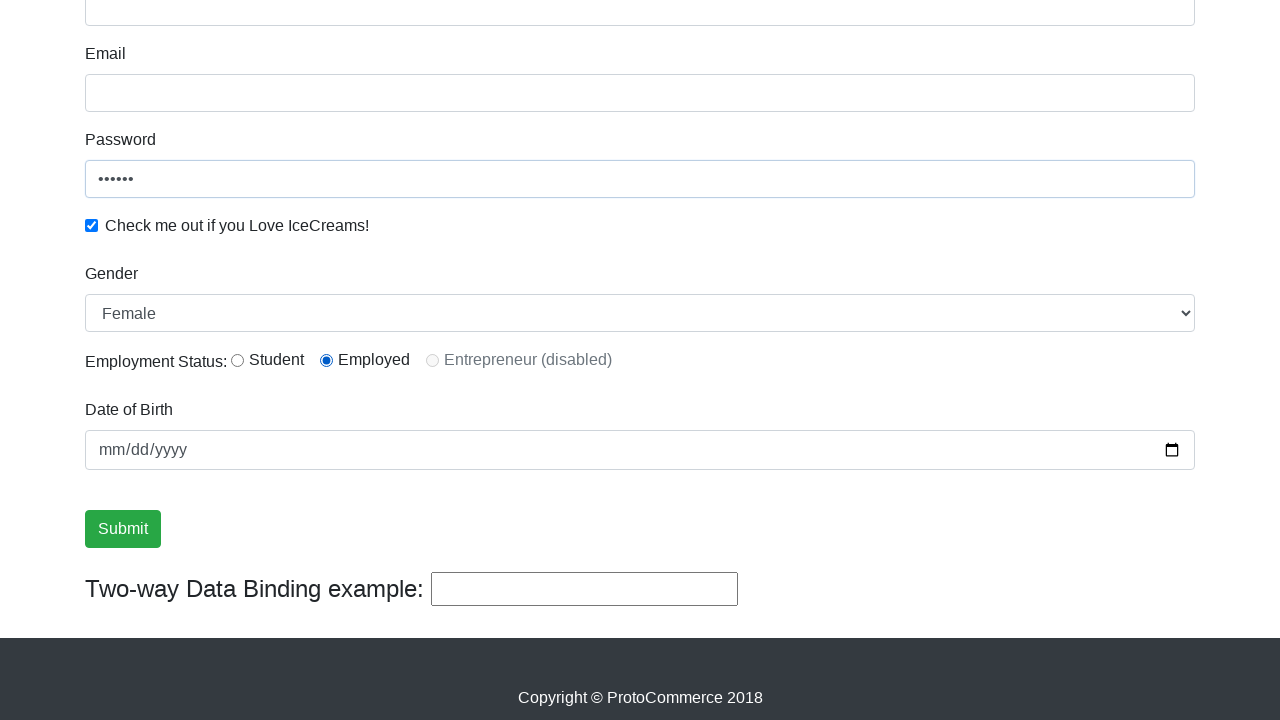

Clicked Submit button at (123, 529) on internal:role=button[name="Submit"i]
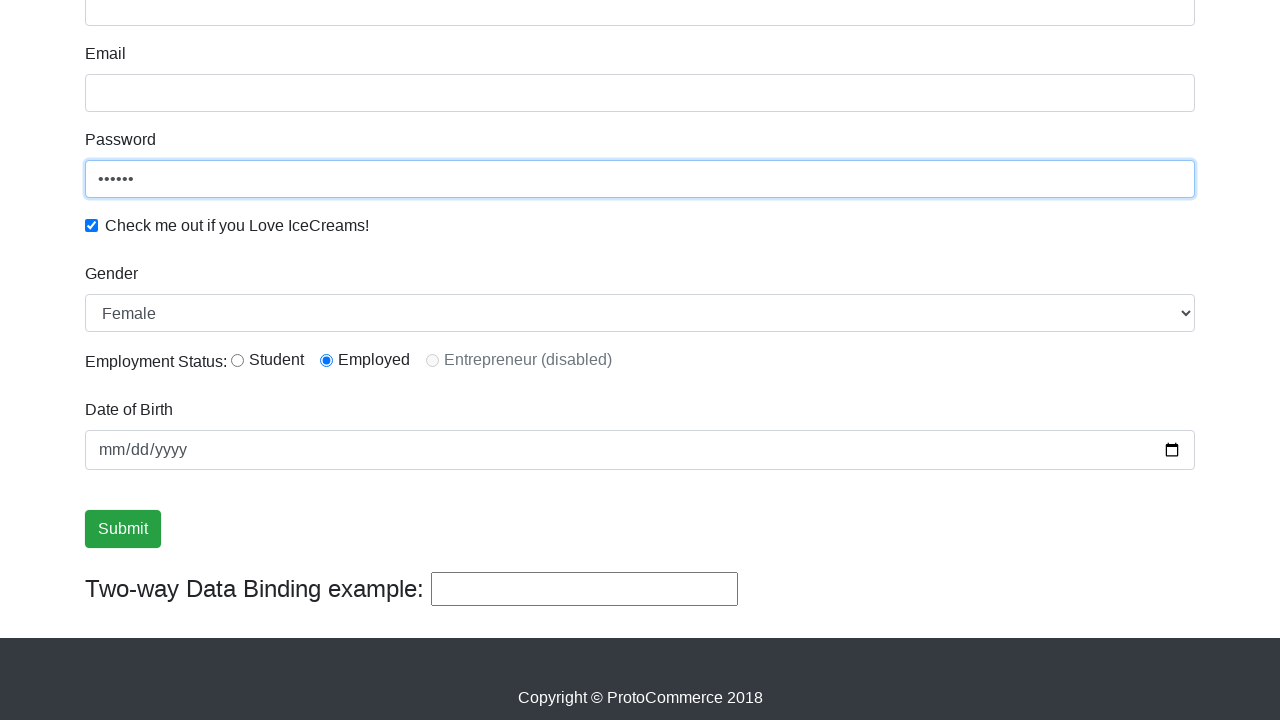

Success message appeared after form submission
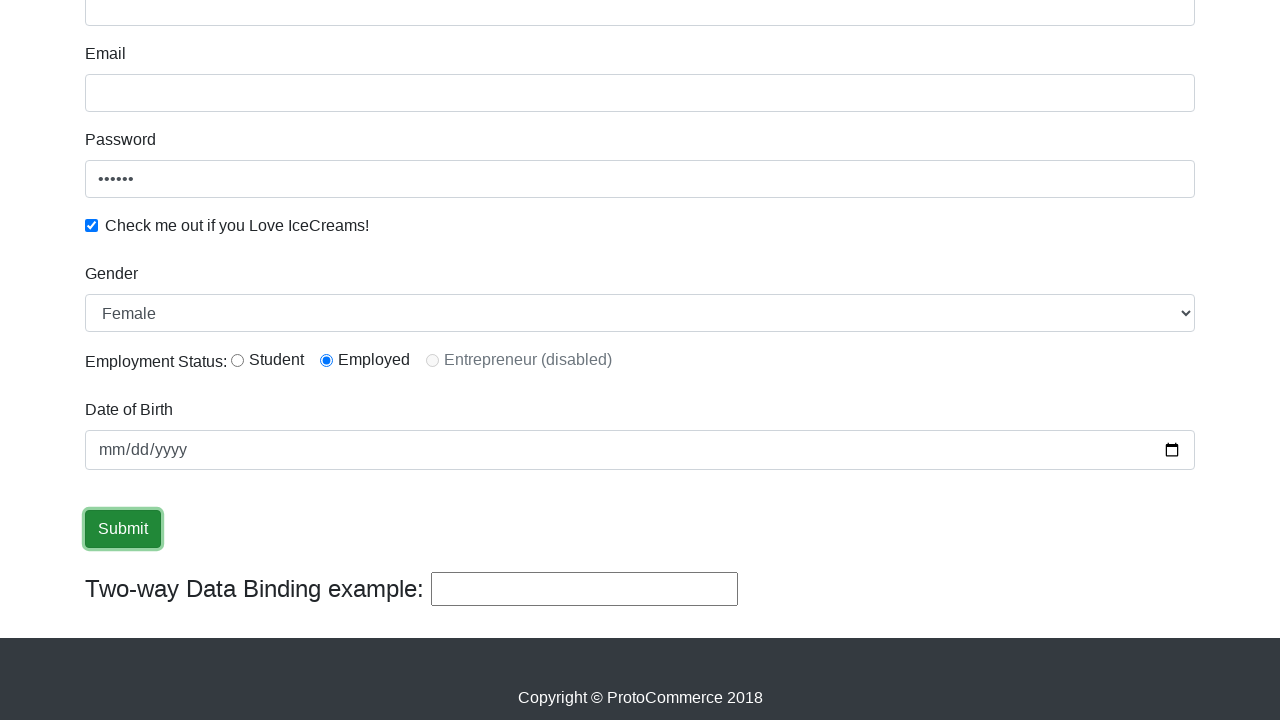

Clicked on Shop link to navigate to shop page at (349, 28) on internal:role=link[name="Shop"i]
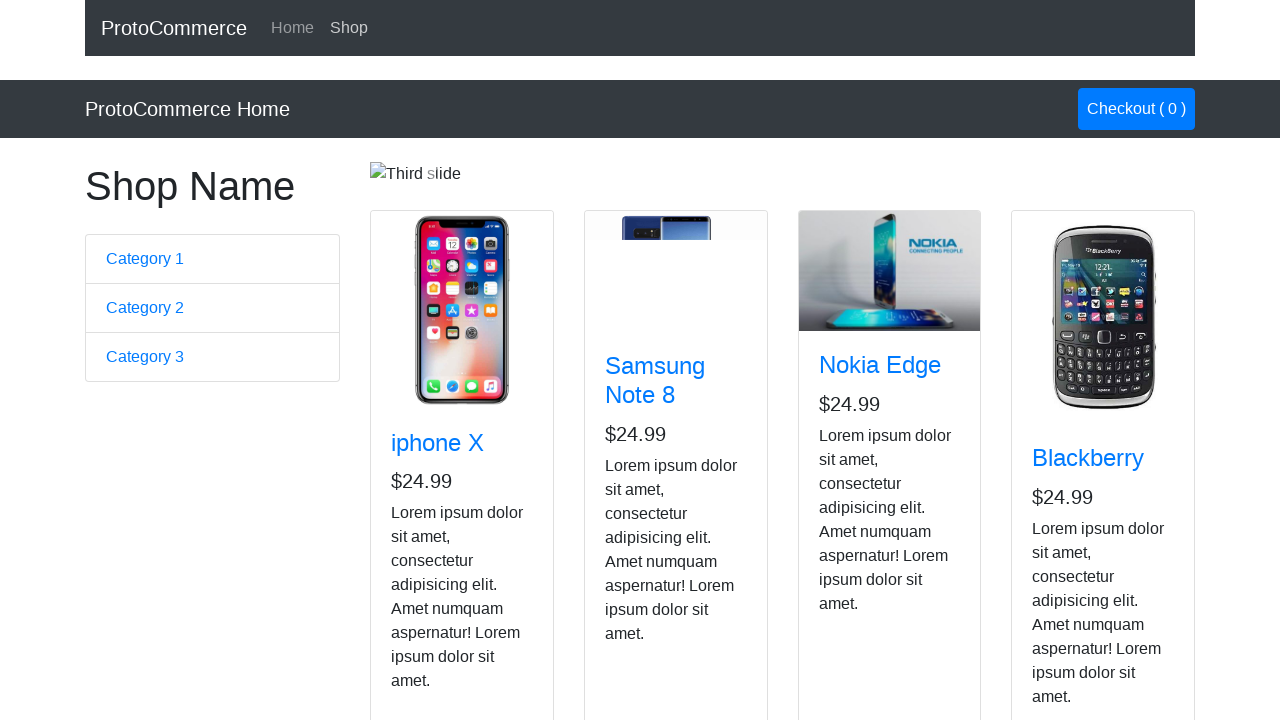

Added Nokia Edge product to cart at (854, 528) on app-card >> internal:has-text="Nokia Edge"i >> internal:role=button[name="Add "i
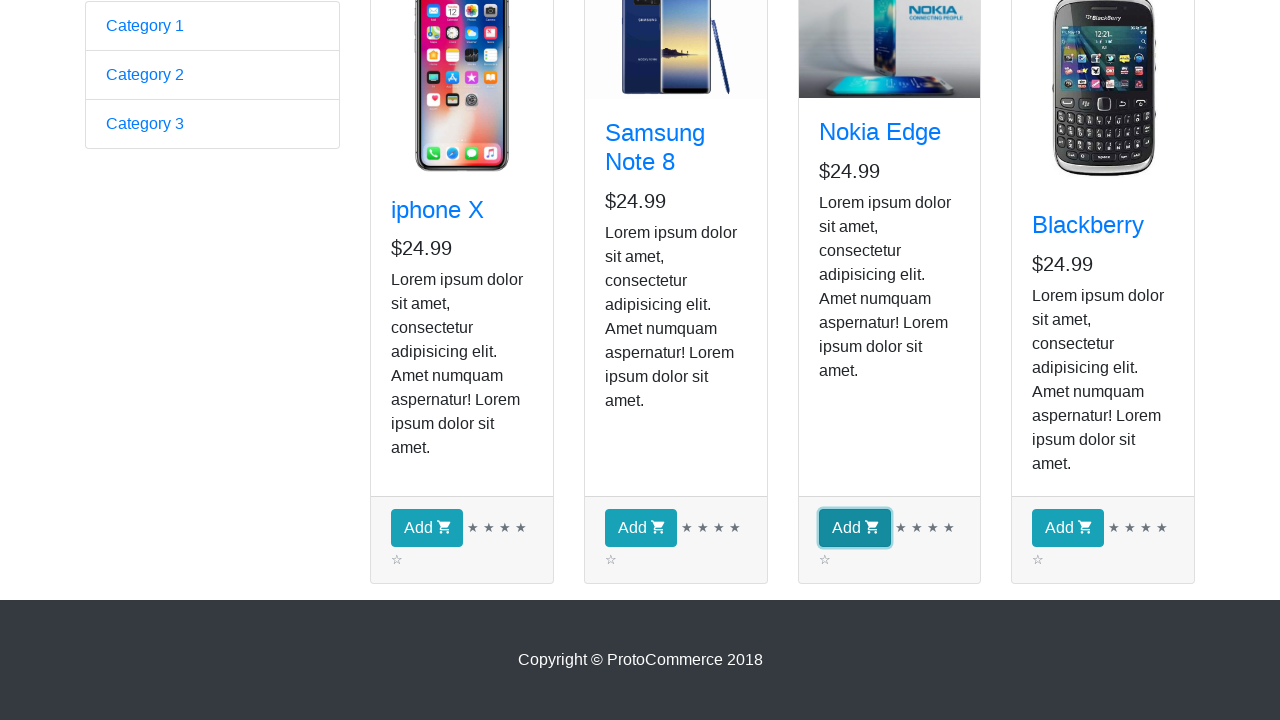

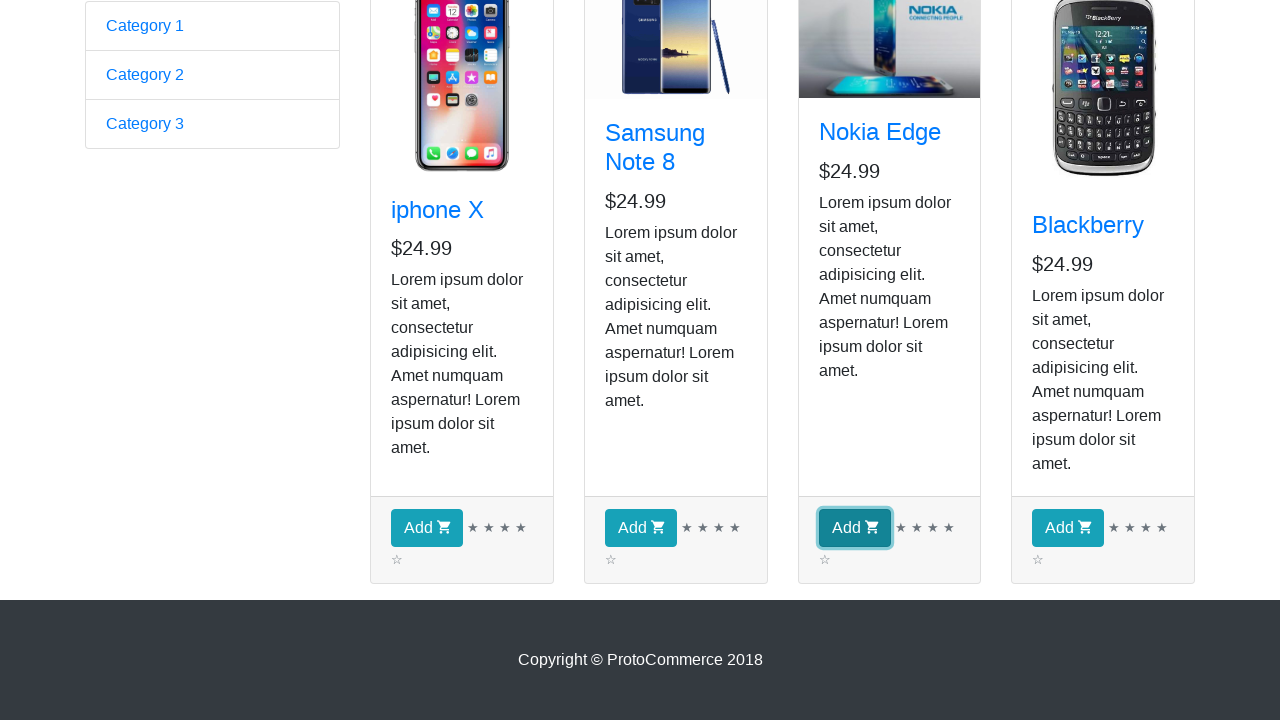